Navigates to Houzz website and verifies that the page title and URL match expected values

Starting URL: https://www.houzz.com

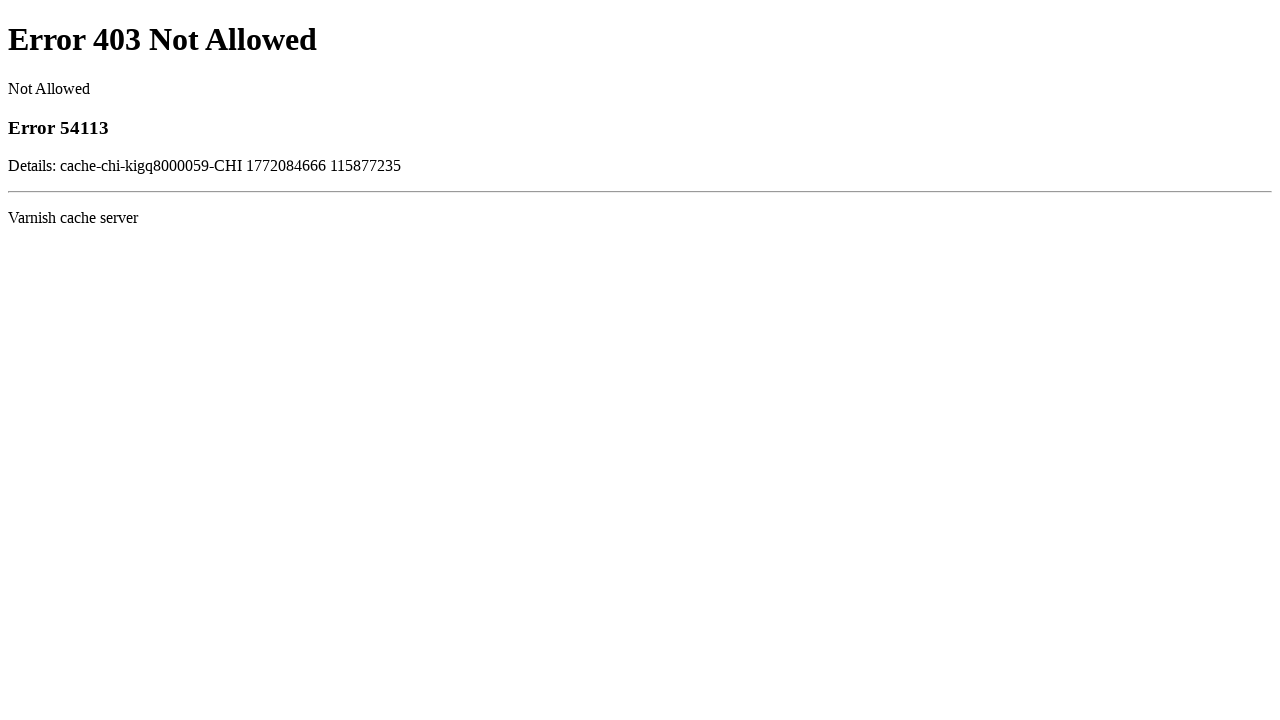

Reloaded the Houzz website page
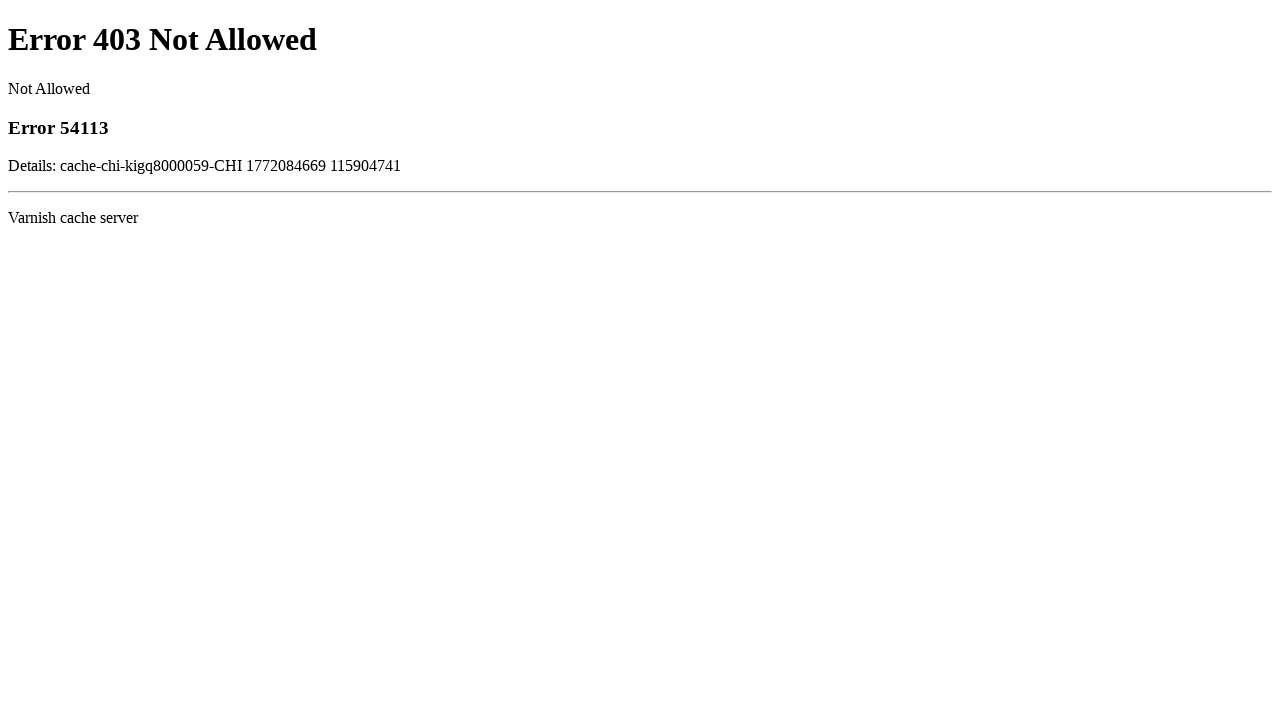

Waited for page to reach network idle state
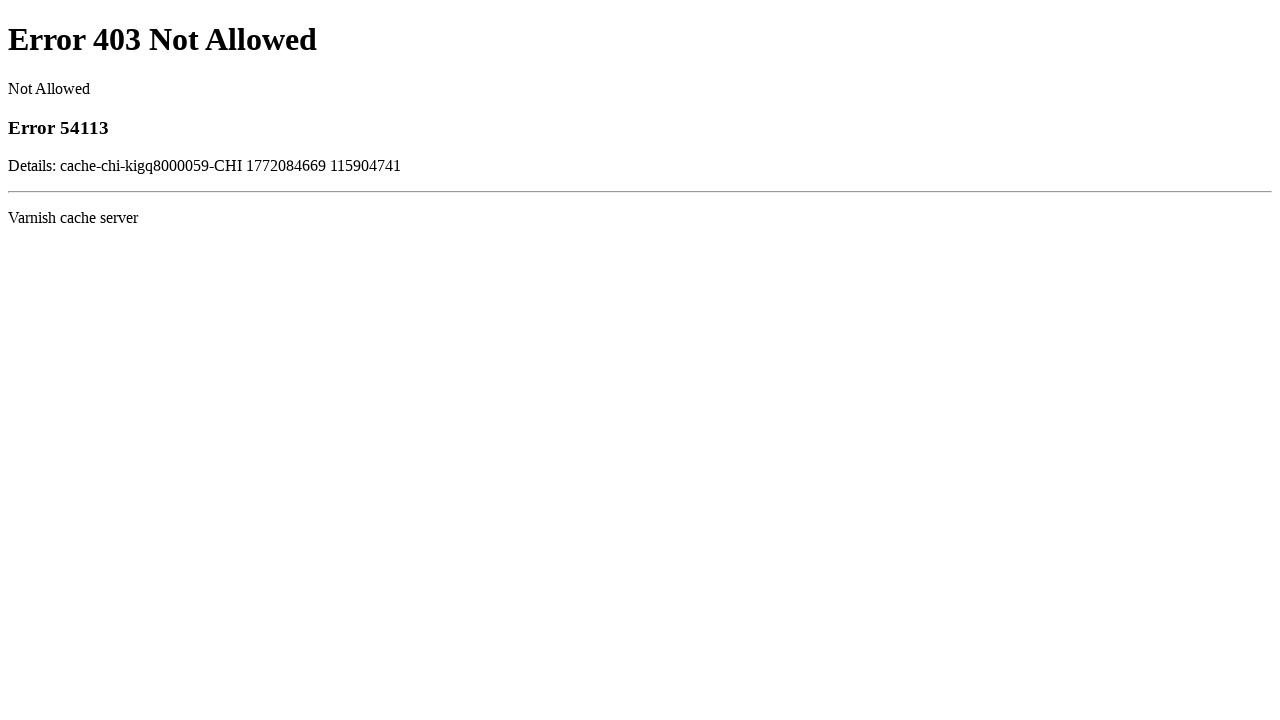

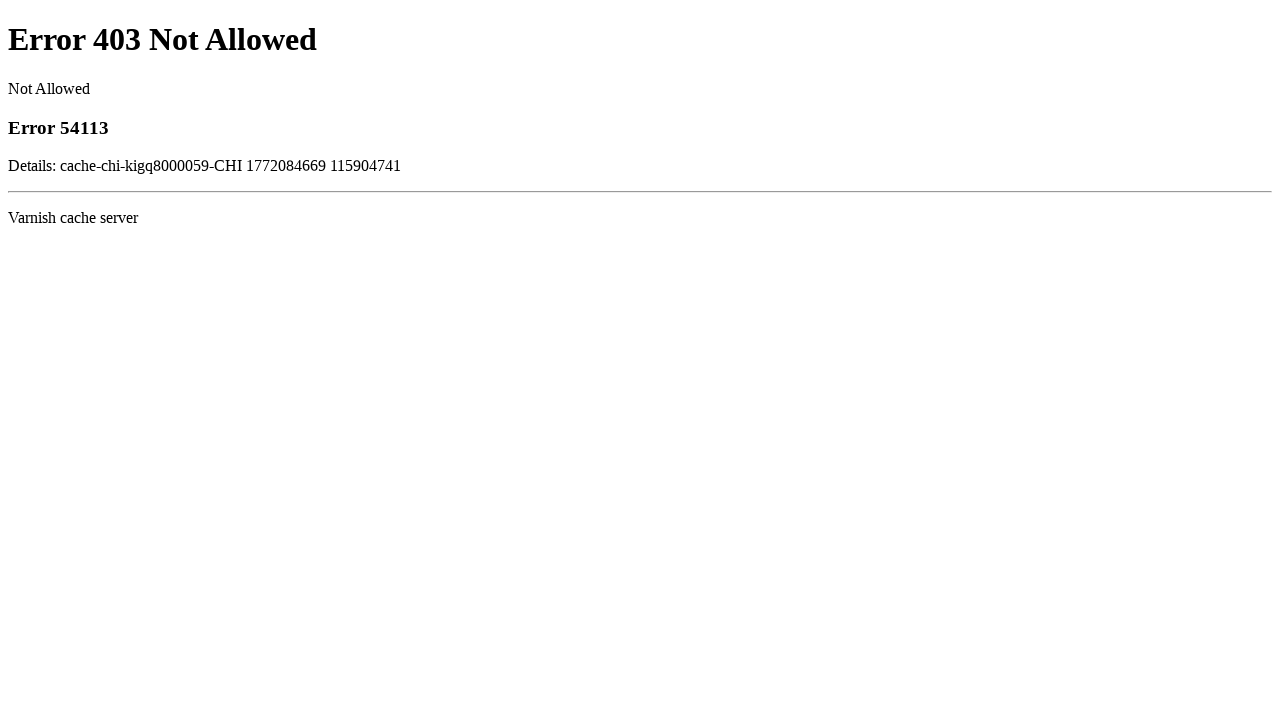